Tests dropdown selection functionality by switching to an iframe, selecting "Audi" from a dropdown menu, submitting the form, and verifying the selection was successful.

Starting URL: https://www.w3schools.com/tags/tryit.asp?filename=tryhtml_select

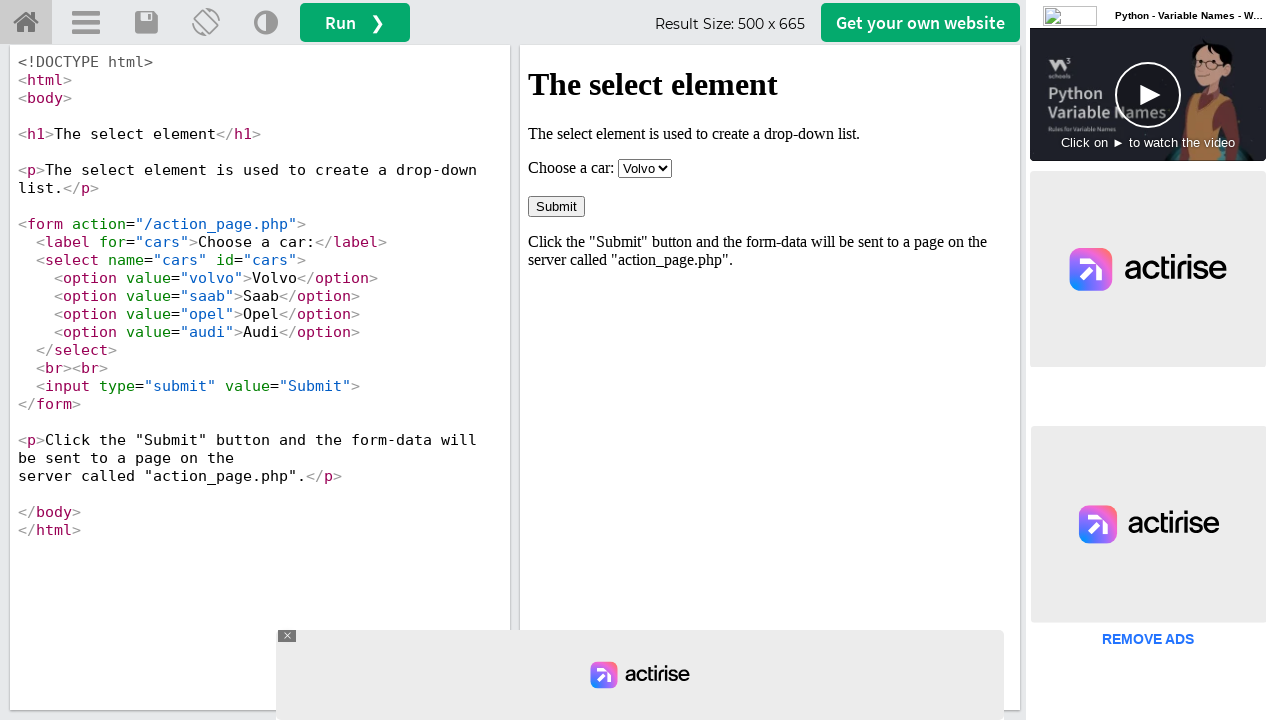

Located iframe with ID 'iframeResult'
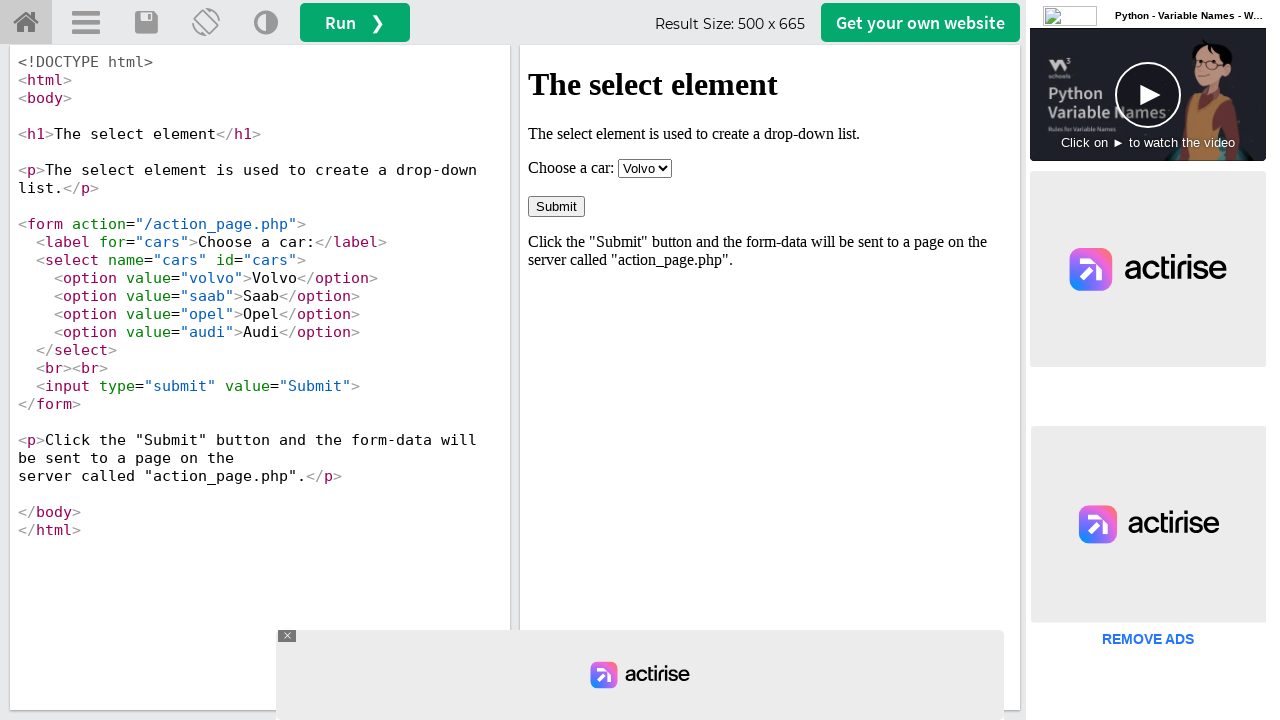

Selected 'Audi' from the cars dropdown menu on #iframeResult >> internal:control=enter-frame >> #cars
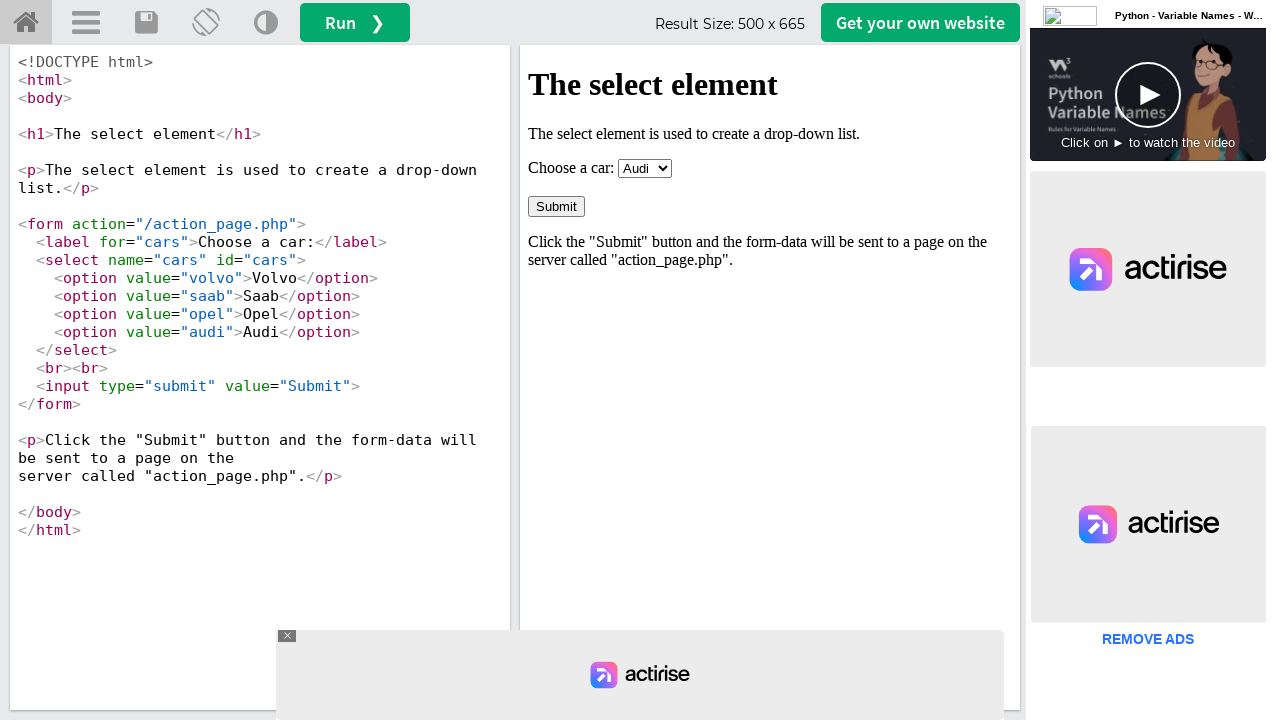

Clicked the Submit button to submit the form at (556, 206) on #iframeResult >> internal:control=enter-frame >> input[value='Submit']
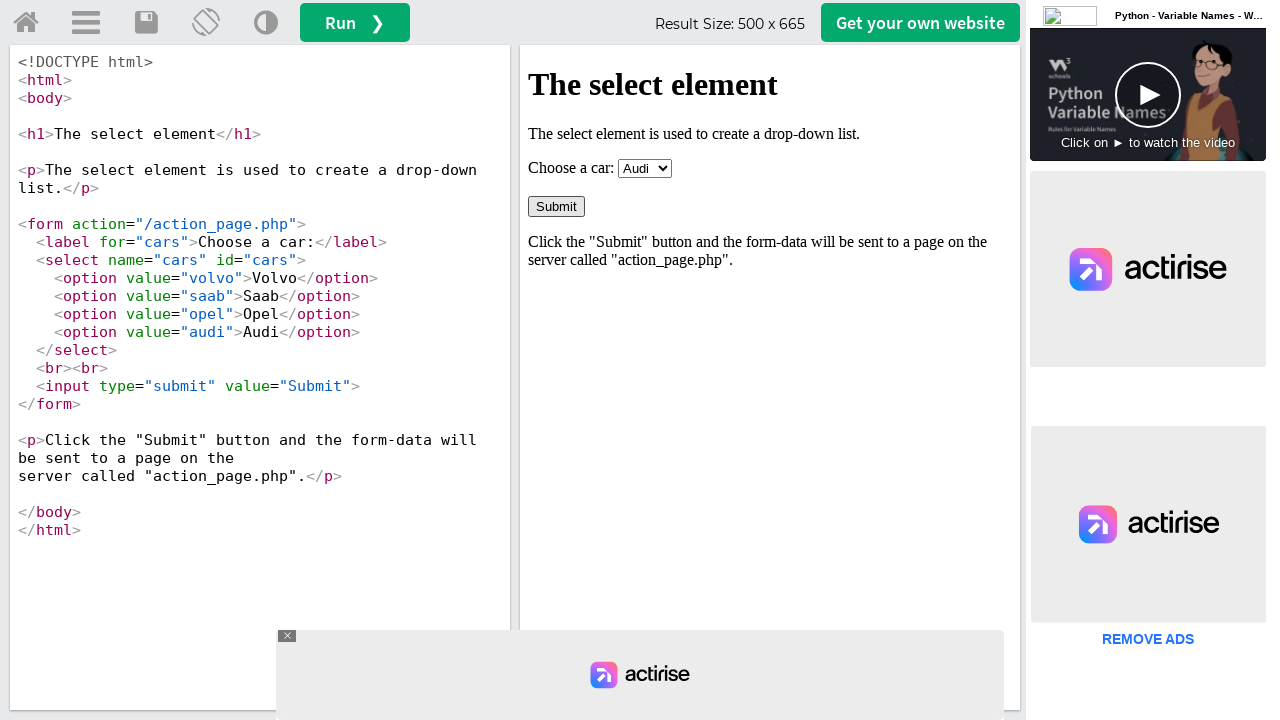

Waited for result container to appear
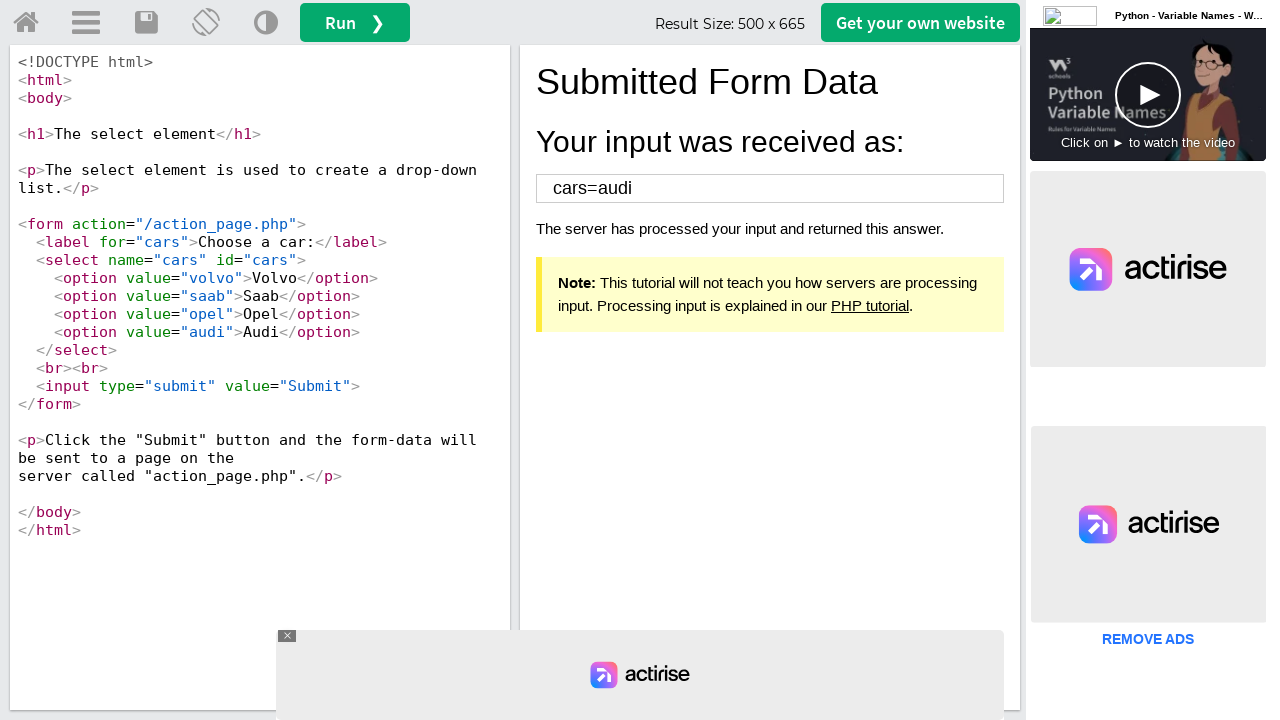

Verified that 'audi' appears in the result text (case-insensitive)
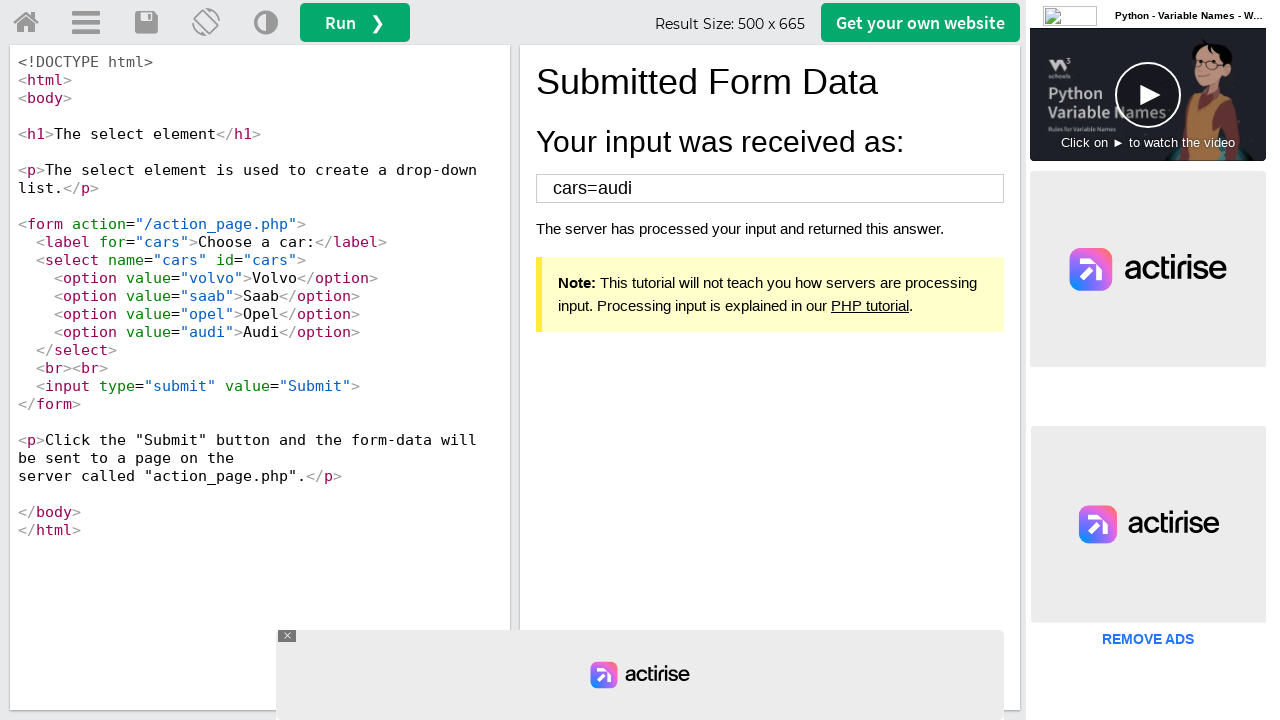

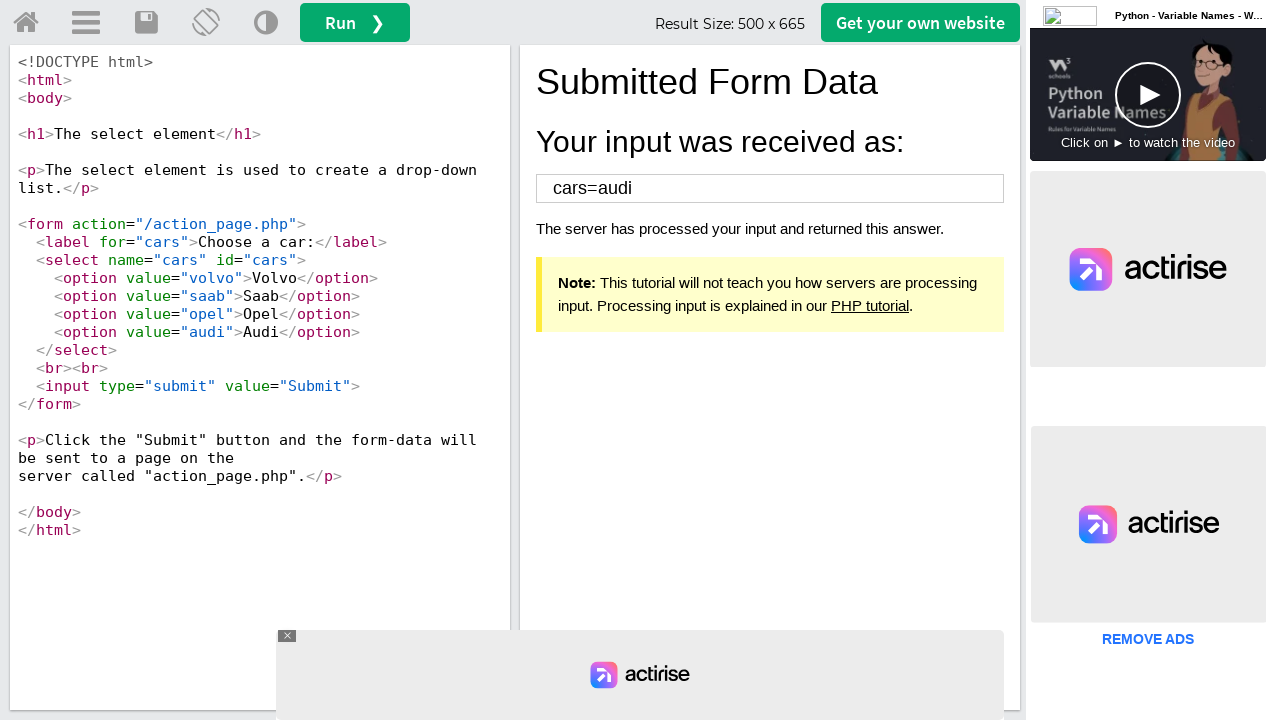